Tests right-click (context click) functionality on a heading element on a Selenium course content page. The original script also attempted to navigate a native context menu using Robot class, which cannot be replicated in browser automation.

Starting URL: http://greenstech.in/selenium-course-content.html

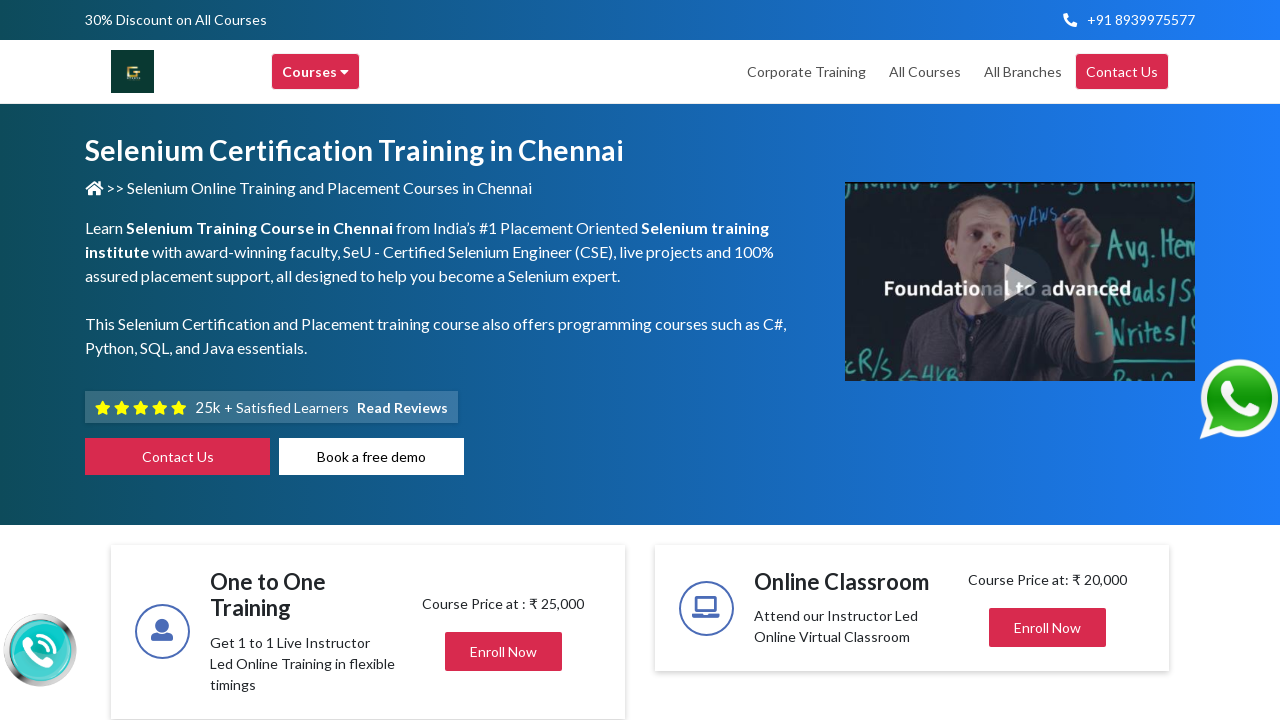

Waited for heading element with id 'heading304' to be visible
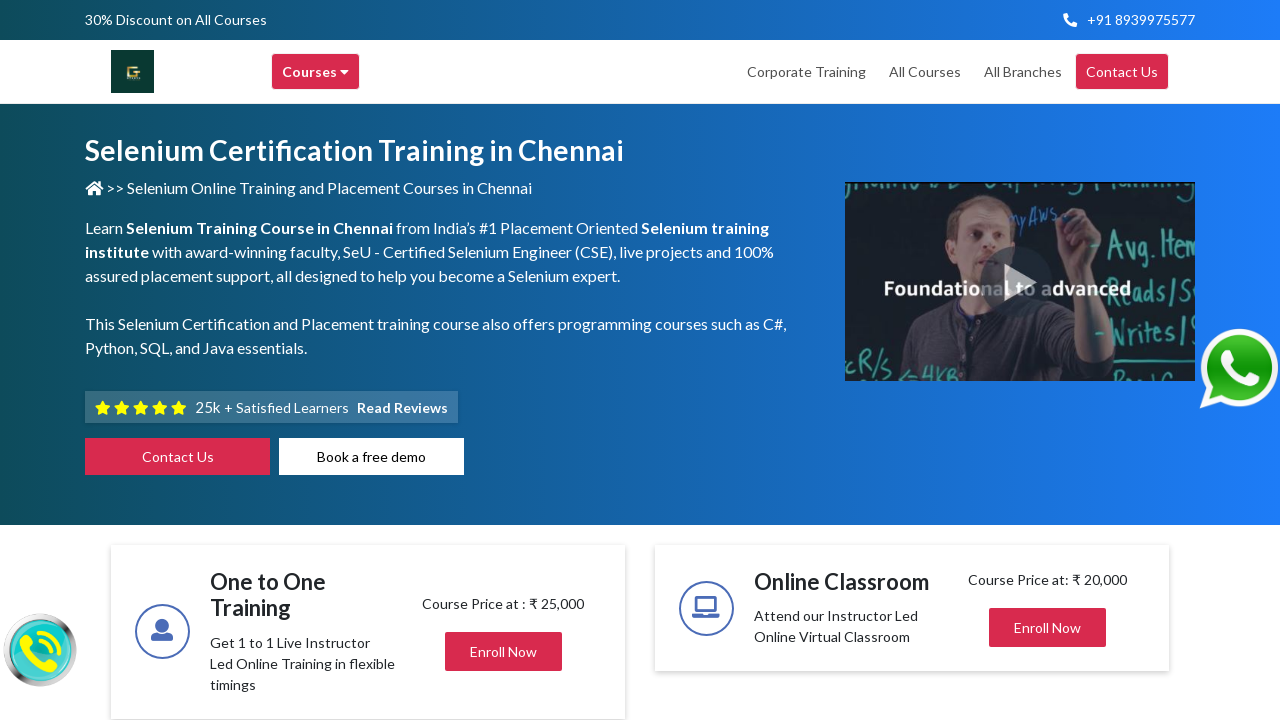

Right-clicked on heading element to open context menu at (1048, 360) on #heading304
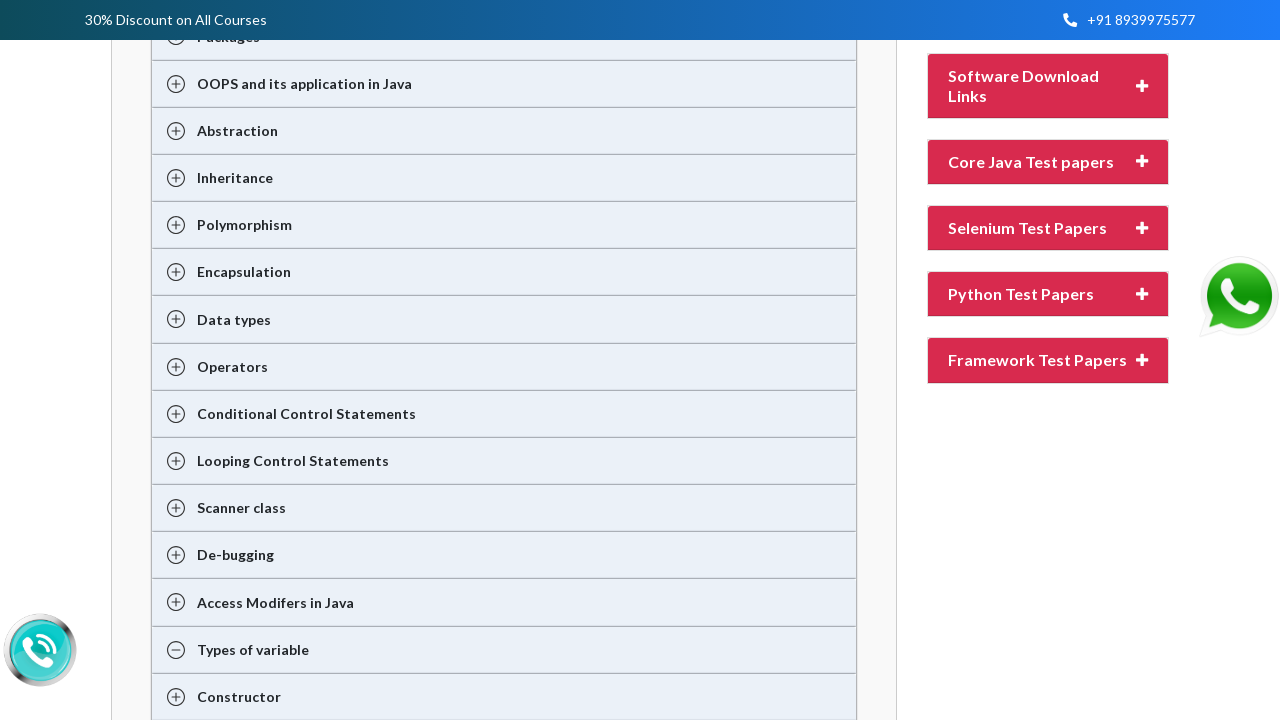

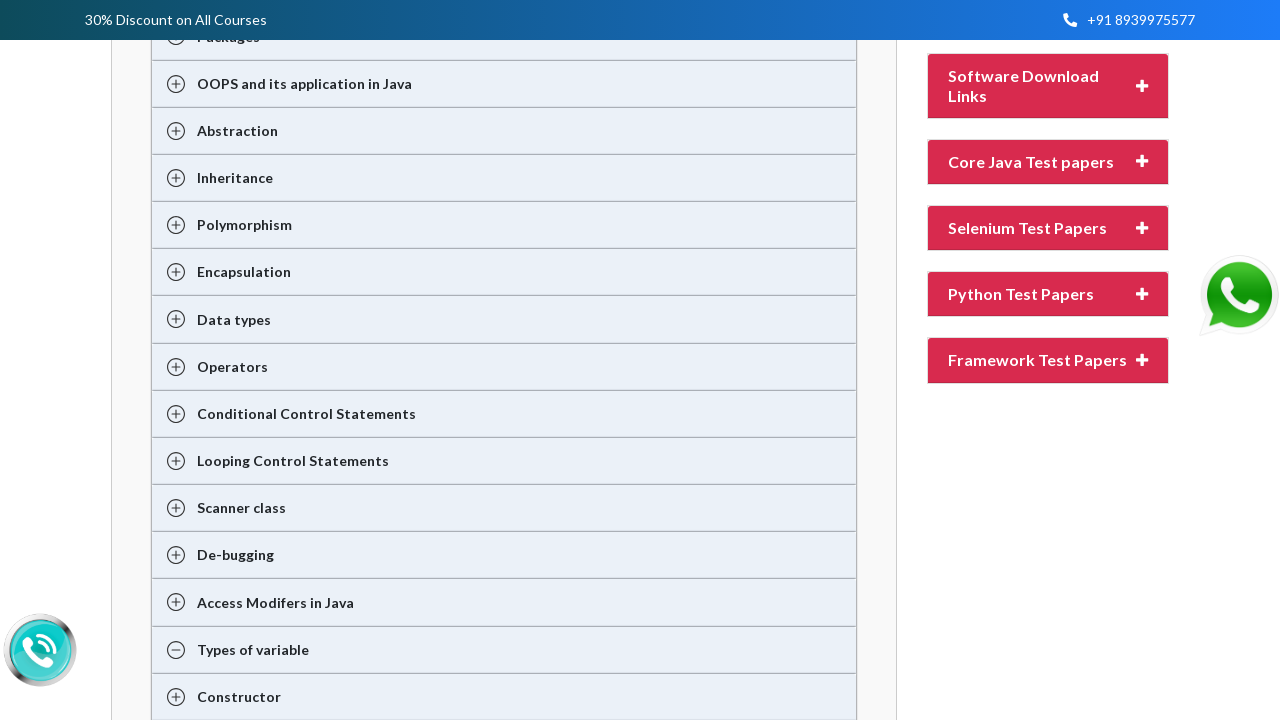